Navigates to the OrangeHRM website and maximizes the browser window to verify the page loads successfully.

Starting URL: https://www.orangehrm.com/

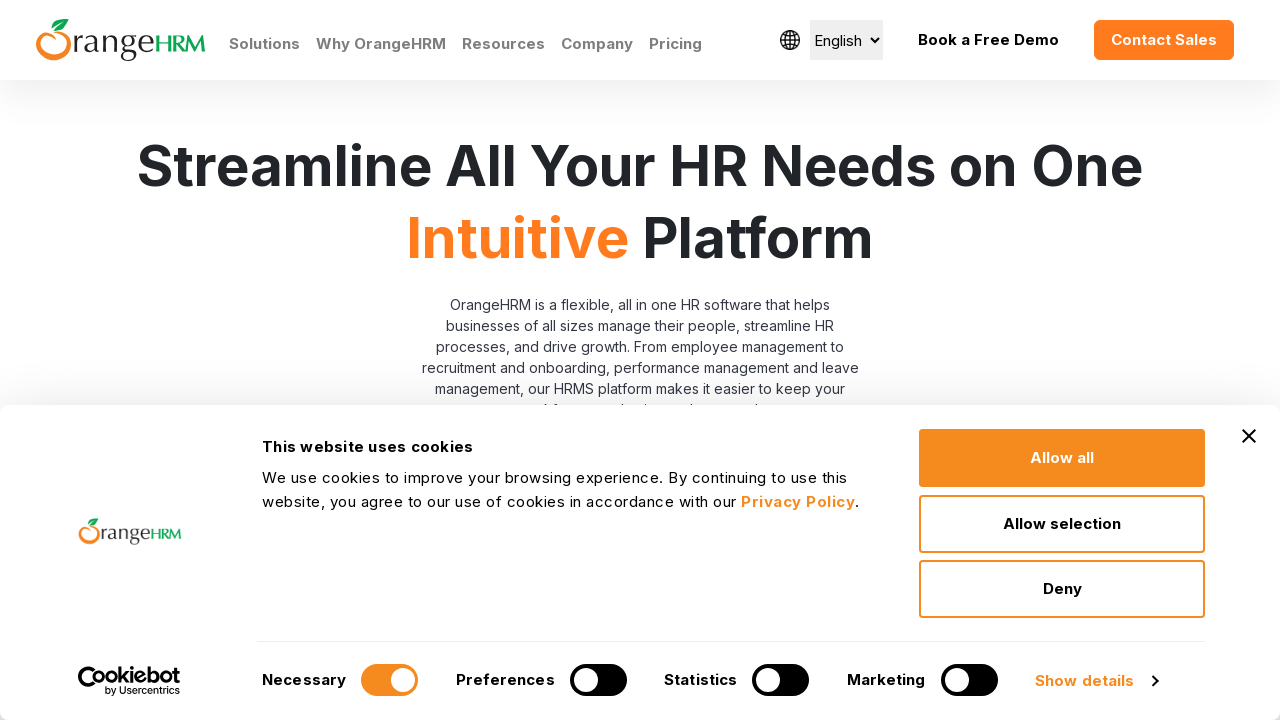

Navigated to OrangeHRM website at https://www.orangehrm.com/
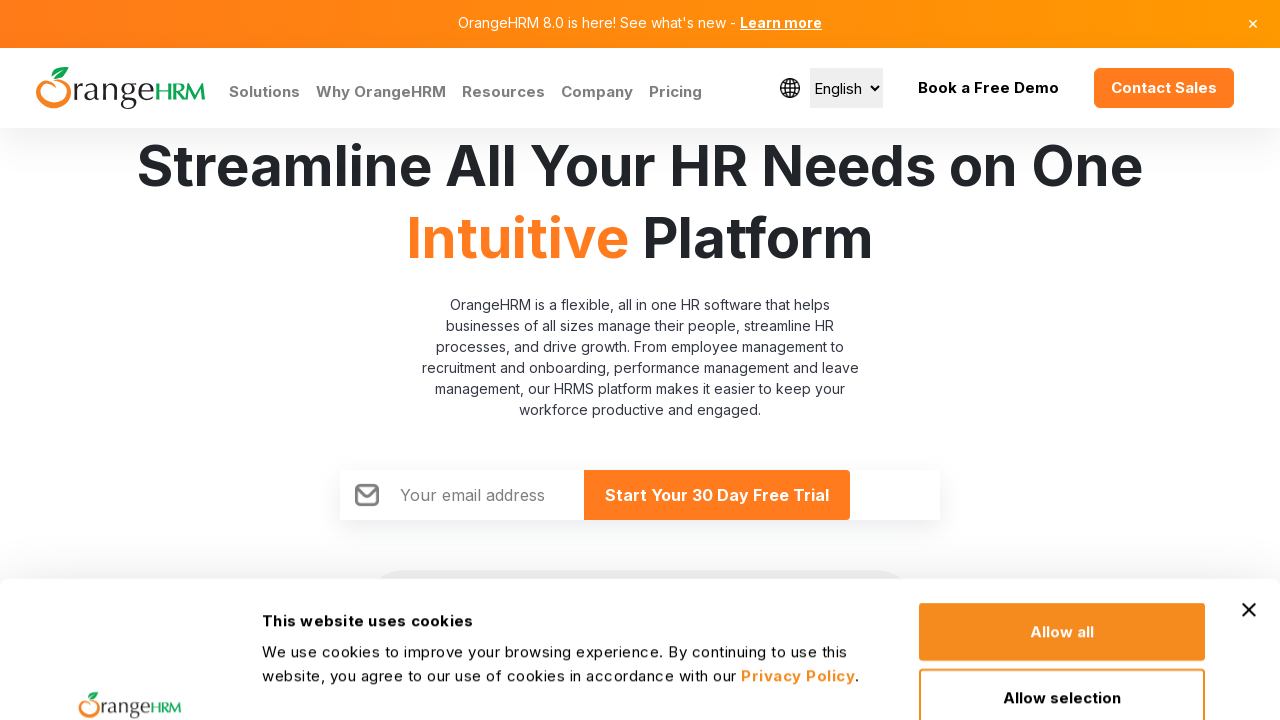

Maximized browser window to 1920x1080 viewport
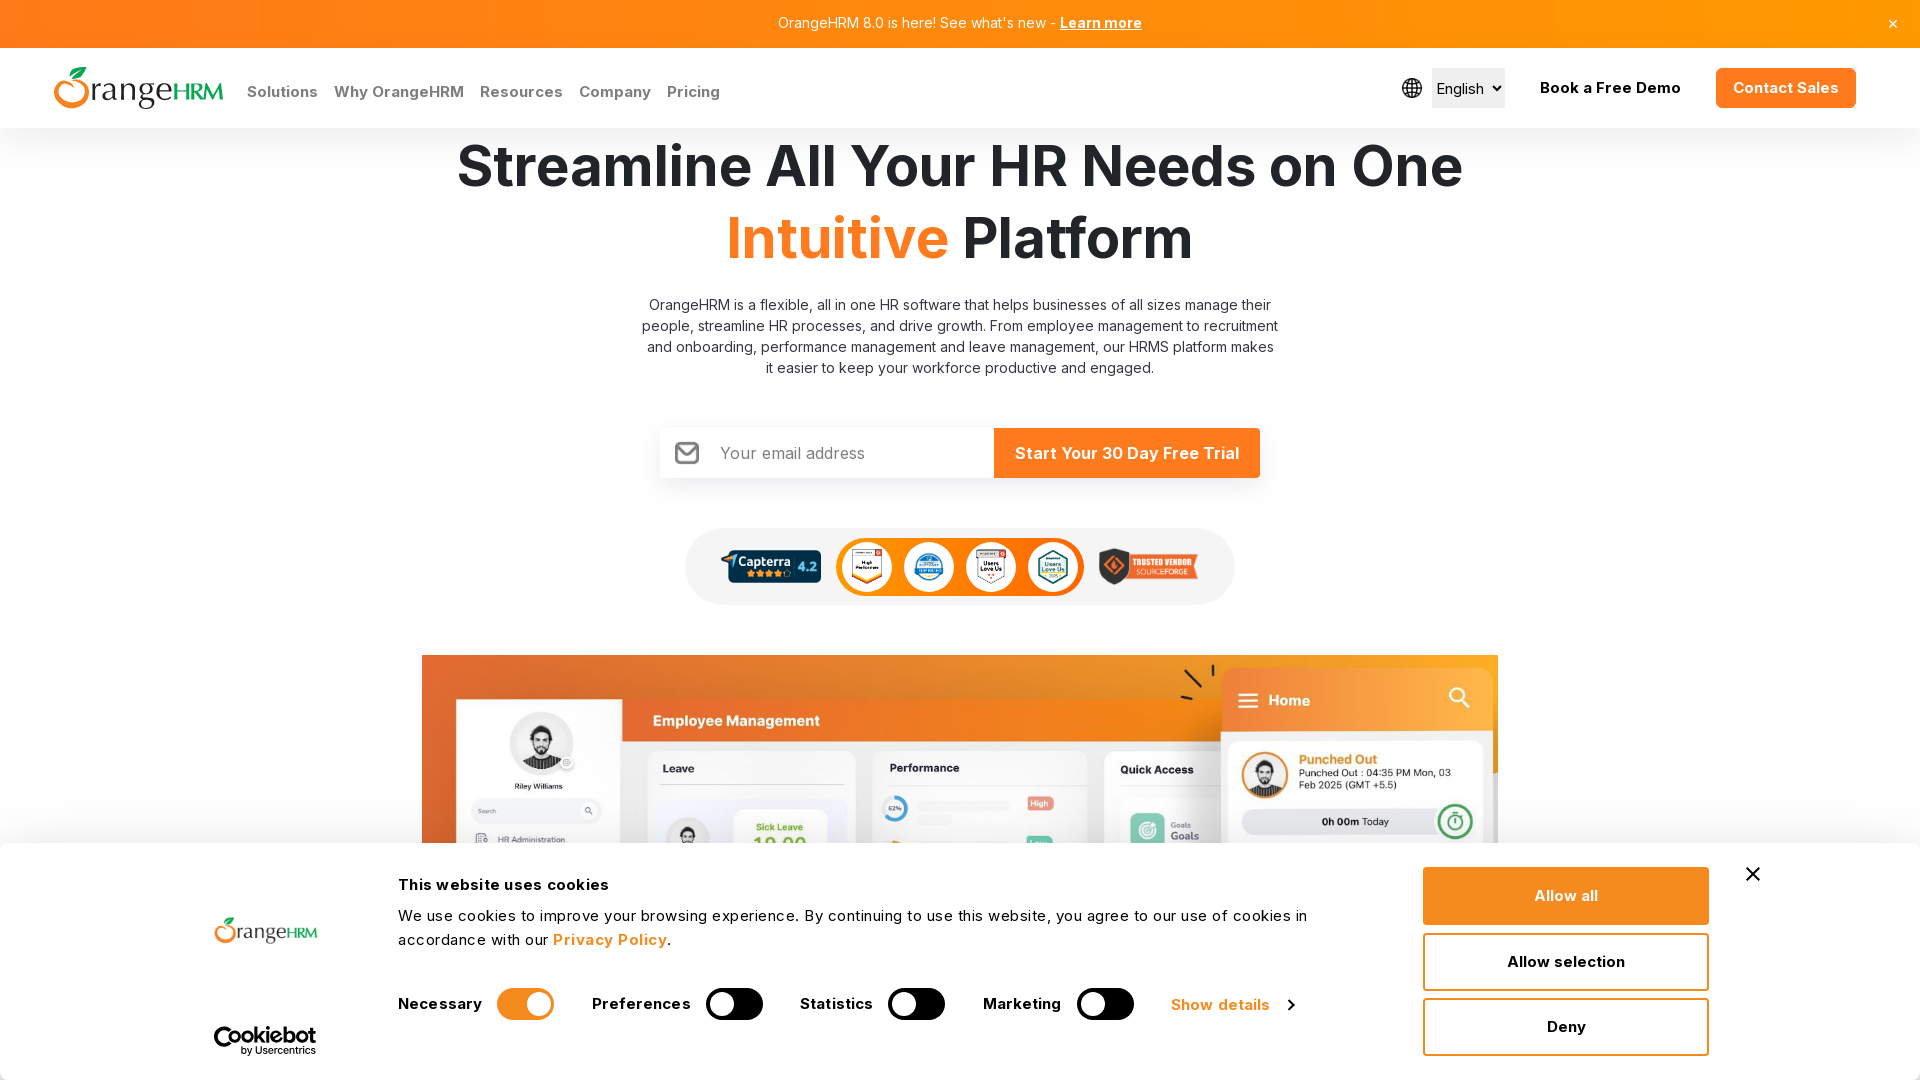

Page fully loaded and ready
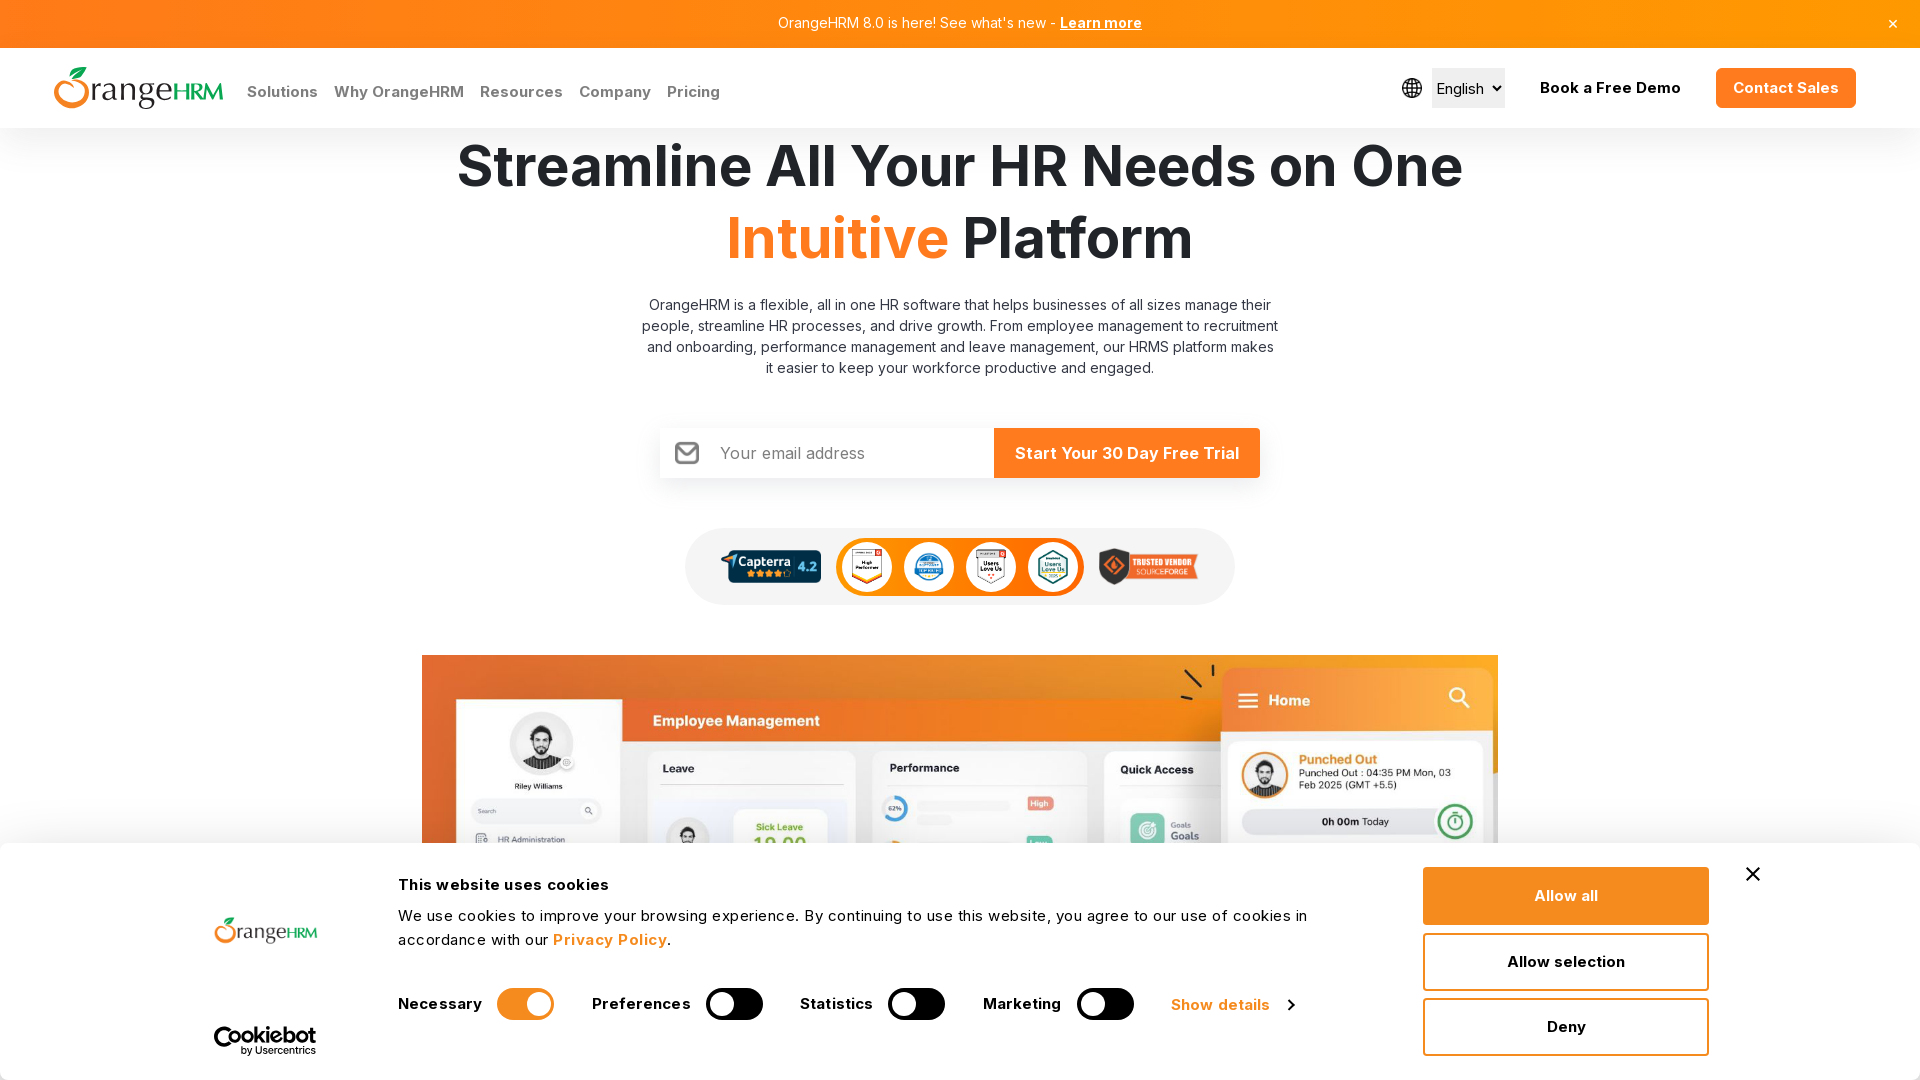

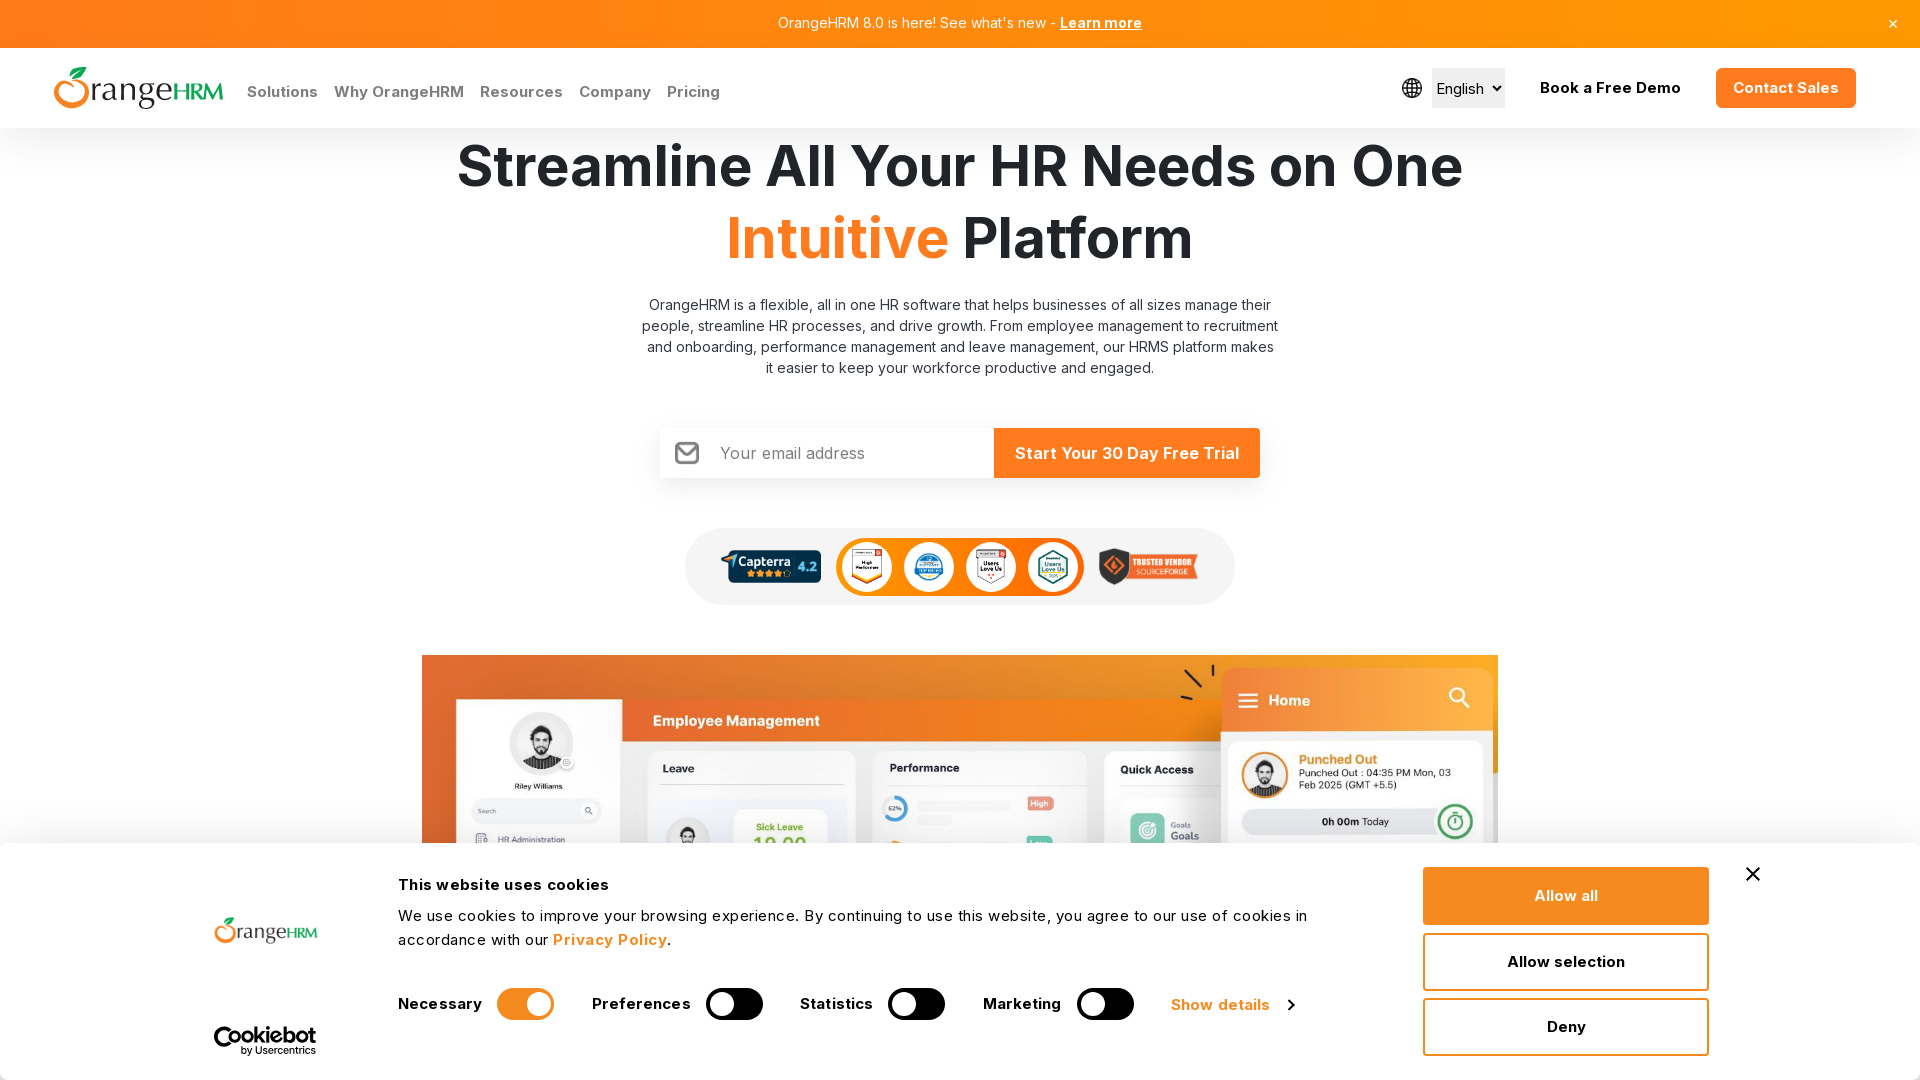